Tests navigation on a toast notification demo page by clicking the "Run Code" button and then clicking the "Quick Demos" link

Starting URL: https://kamranahmed.info/toast

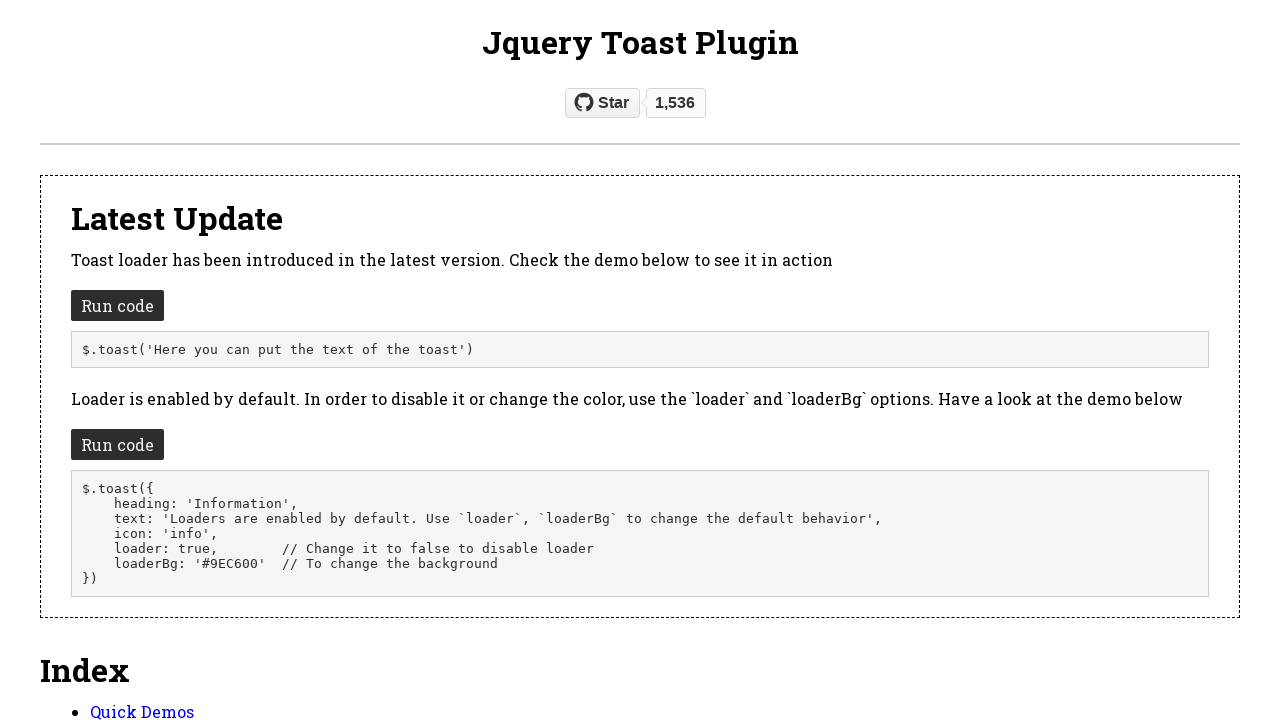

Clicked the 'Run Code' button at (118, 444) on xpath=/html/body/div[1]/div[1]/div[2]/a
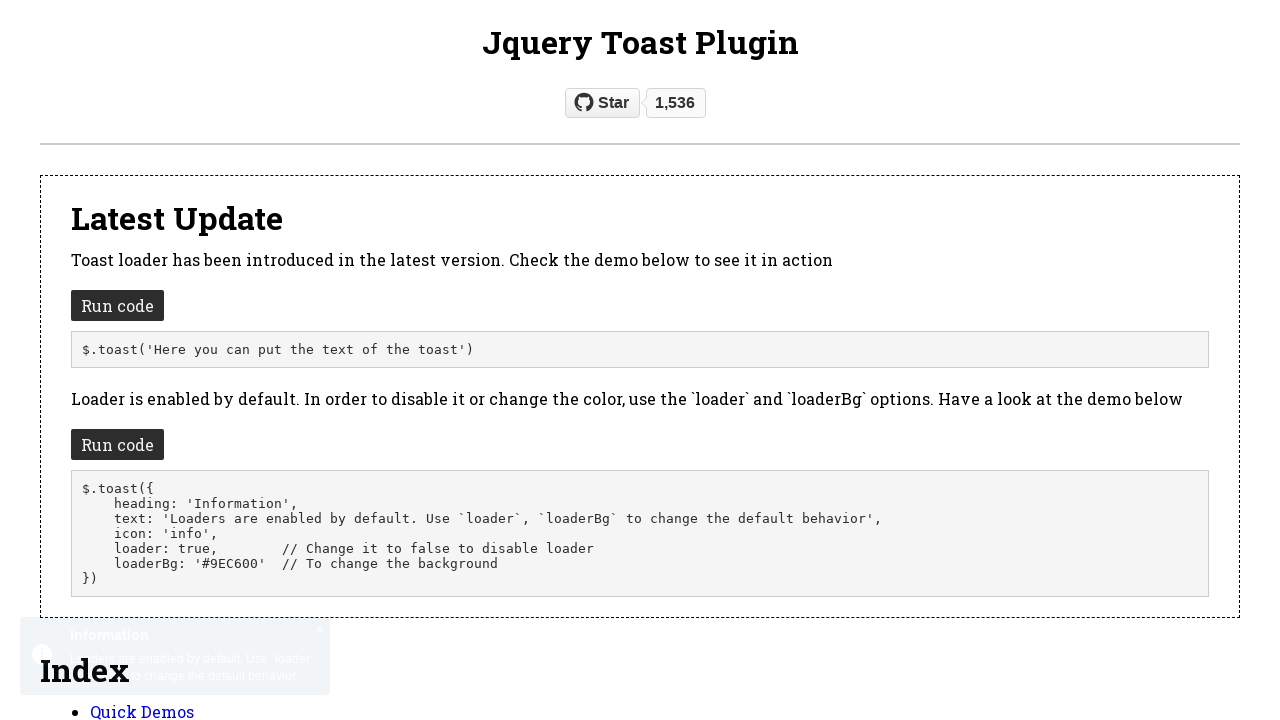

Clicked the 'Quick Demos' link at (142, 710) on text=Quick Demos
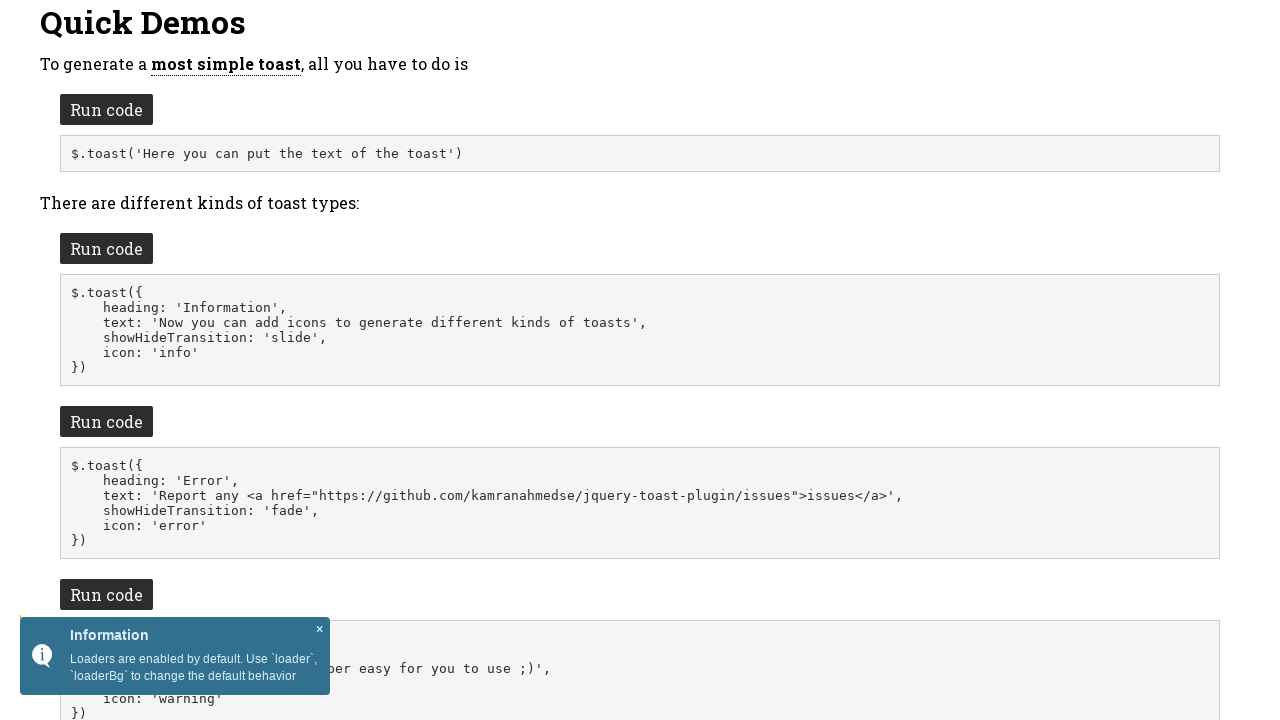

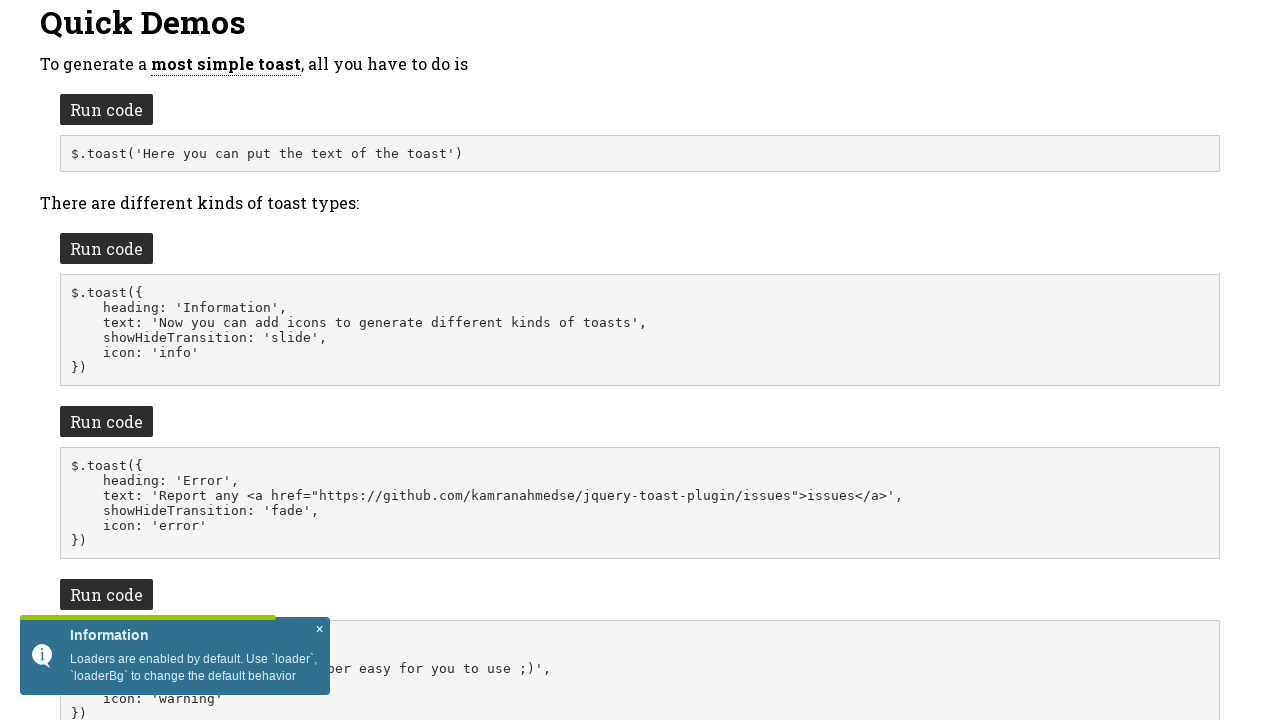